Tests button functionality on LeafGround by clicking a button, navigating back, checking if a button is enabled, and verifying the position of a submit button.

Starting URL: https://www.leafground.com/button.xhtml

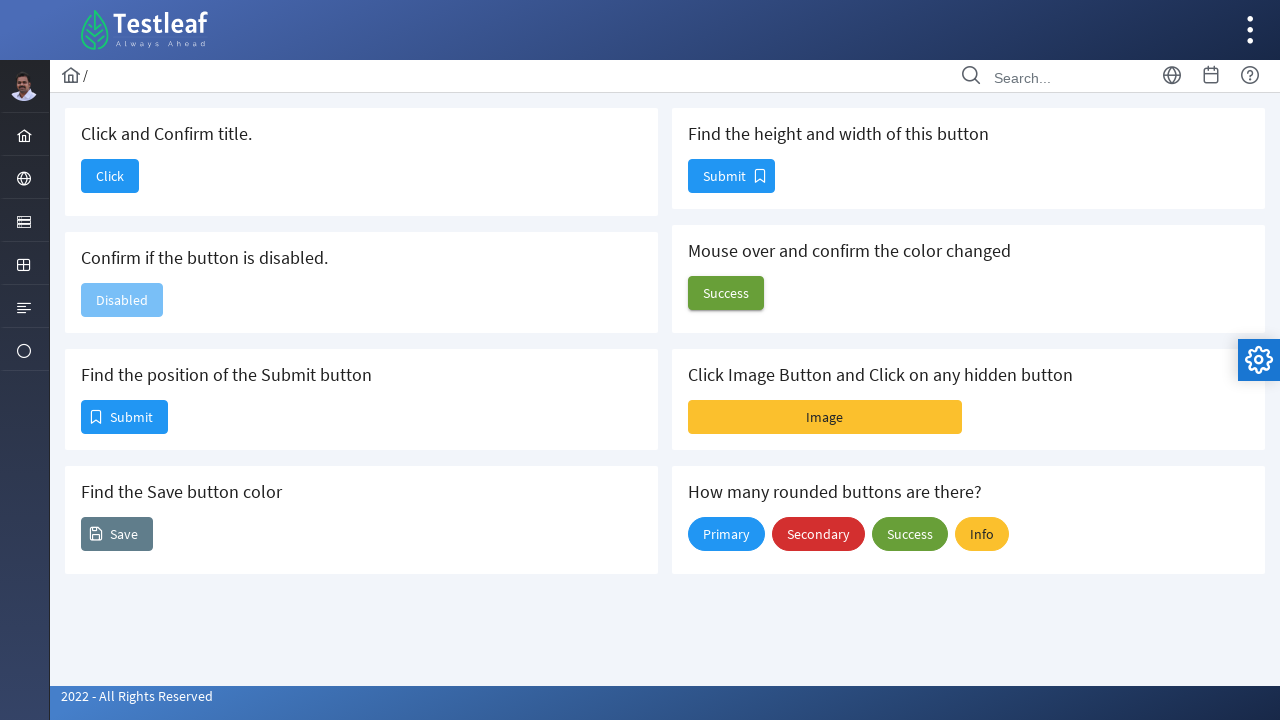

Clicked the 'Click' button on LeafGround button page at (110, 176) on xpath=//span[text()='Click']
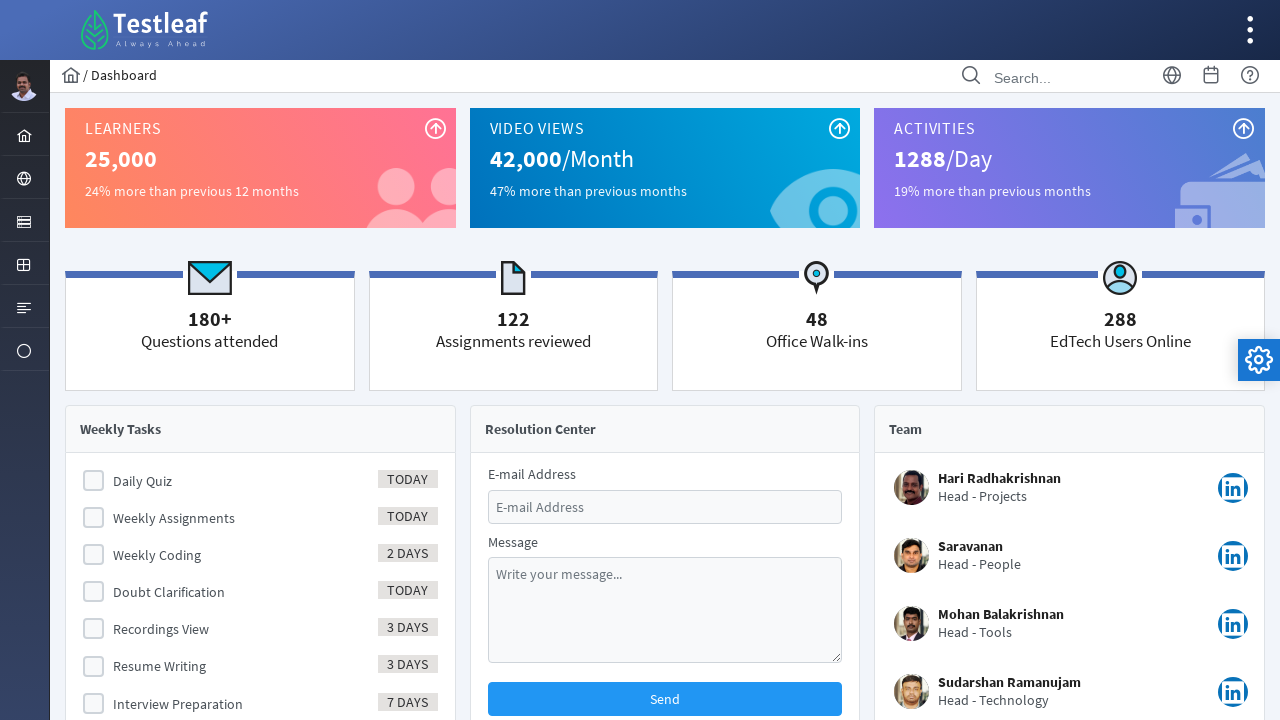

Navigated back to the button page
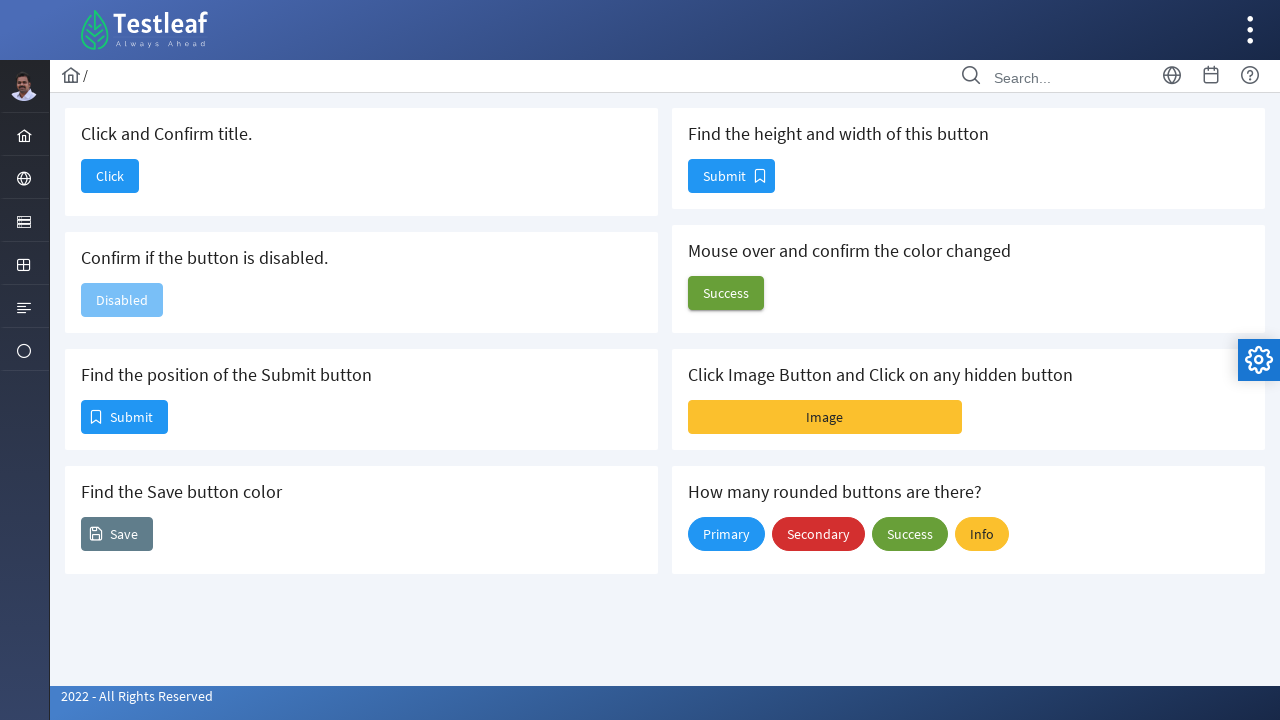

Page loaded after navigation (domcontentloaded state reached)
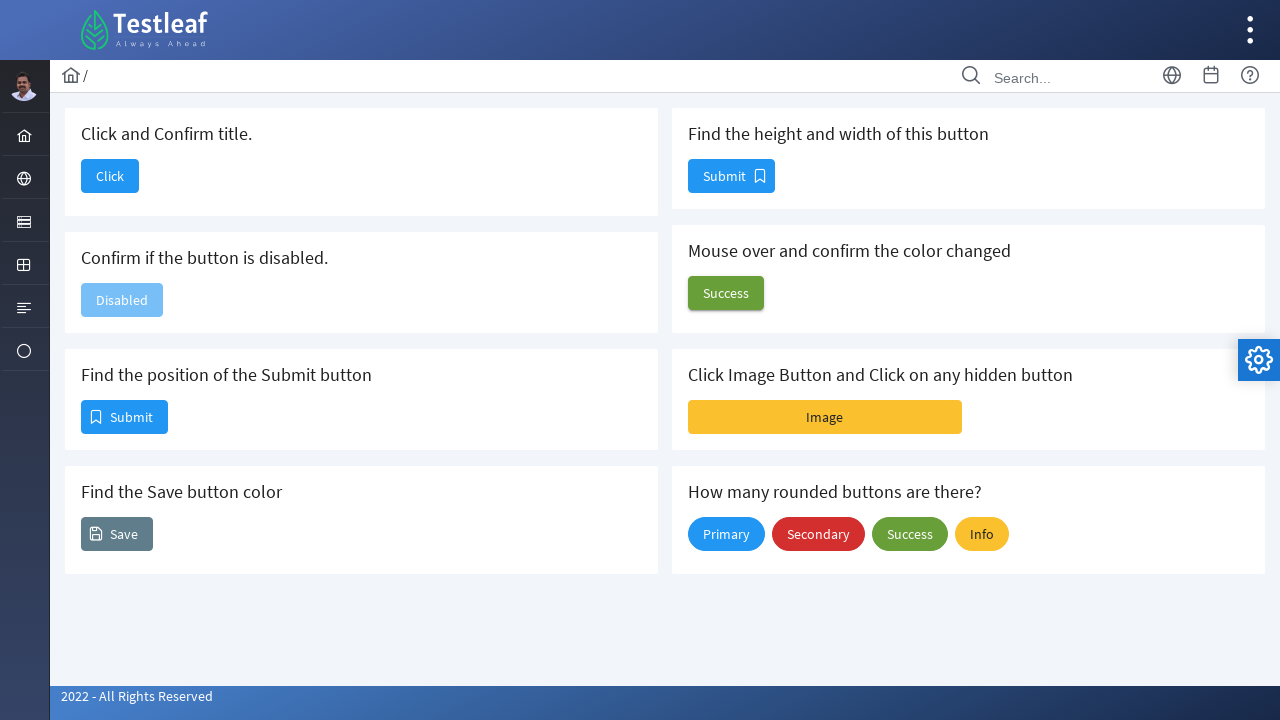

Checked if button is enabled: False
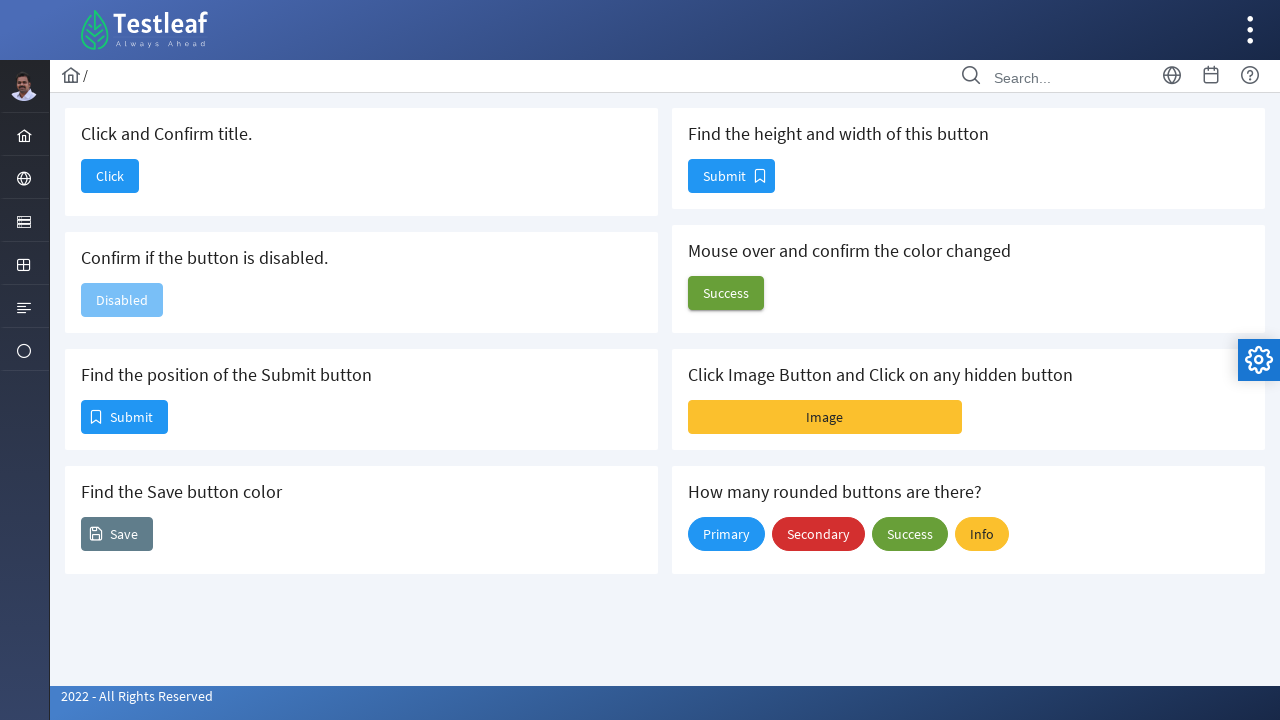

Retrieved bounding box of Submit button: x=82, y=401
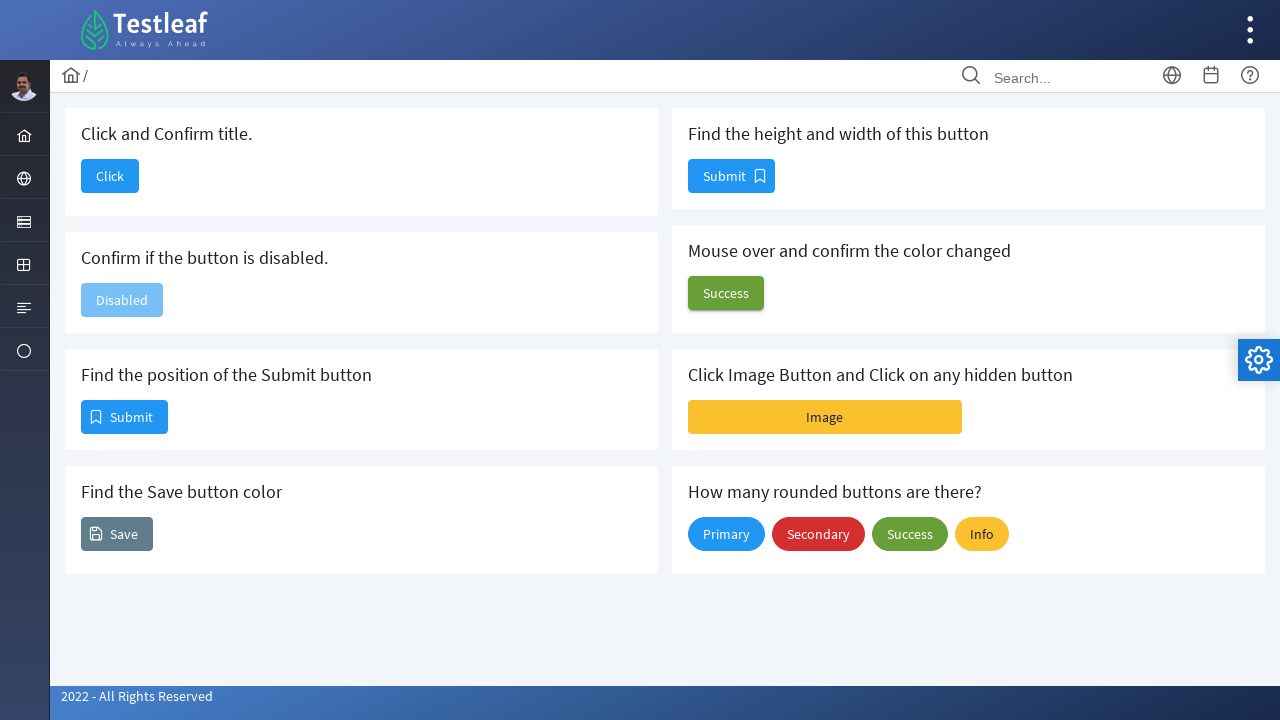

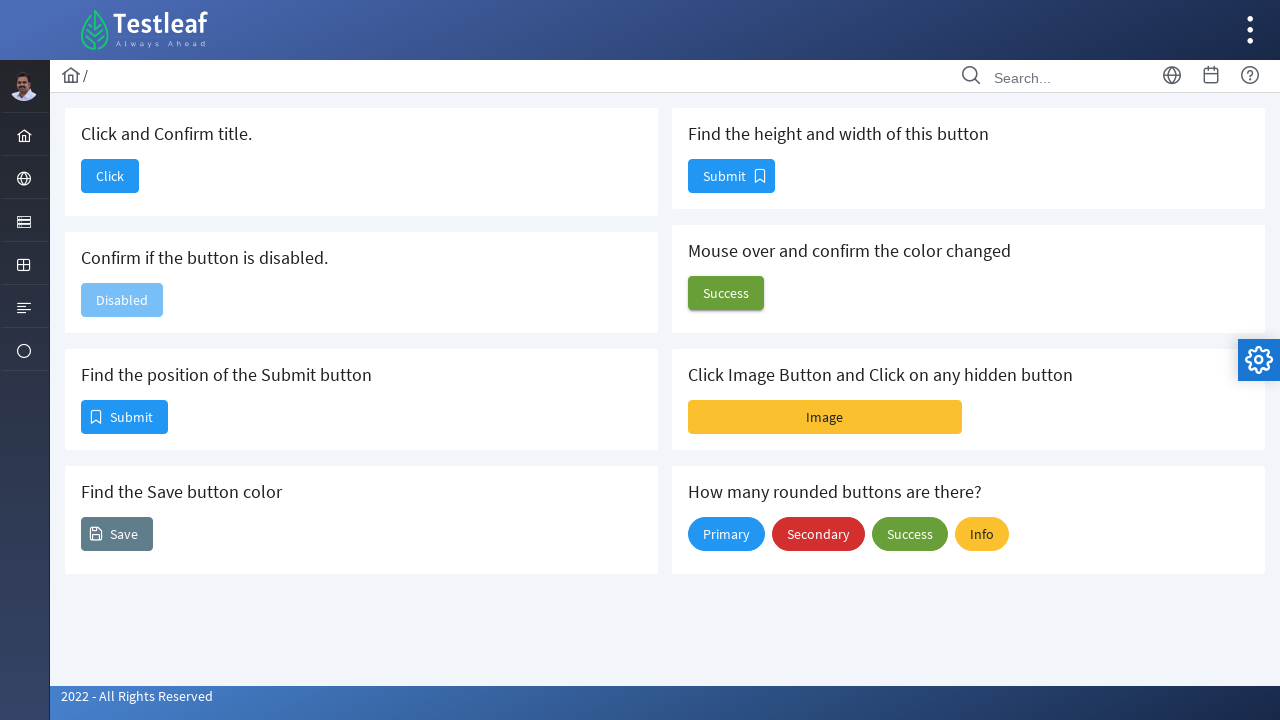